Tests a registration form by filling in first name, last name, and email fields, then submitting the form and verifying successful registration message

Starting URL: http://suninjuly.github.io/registration1.html

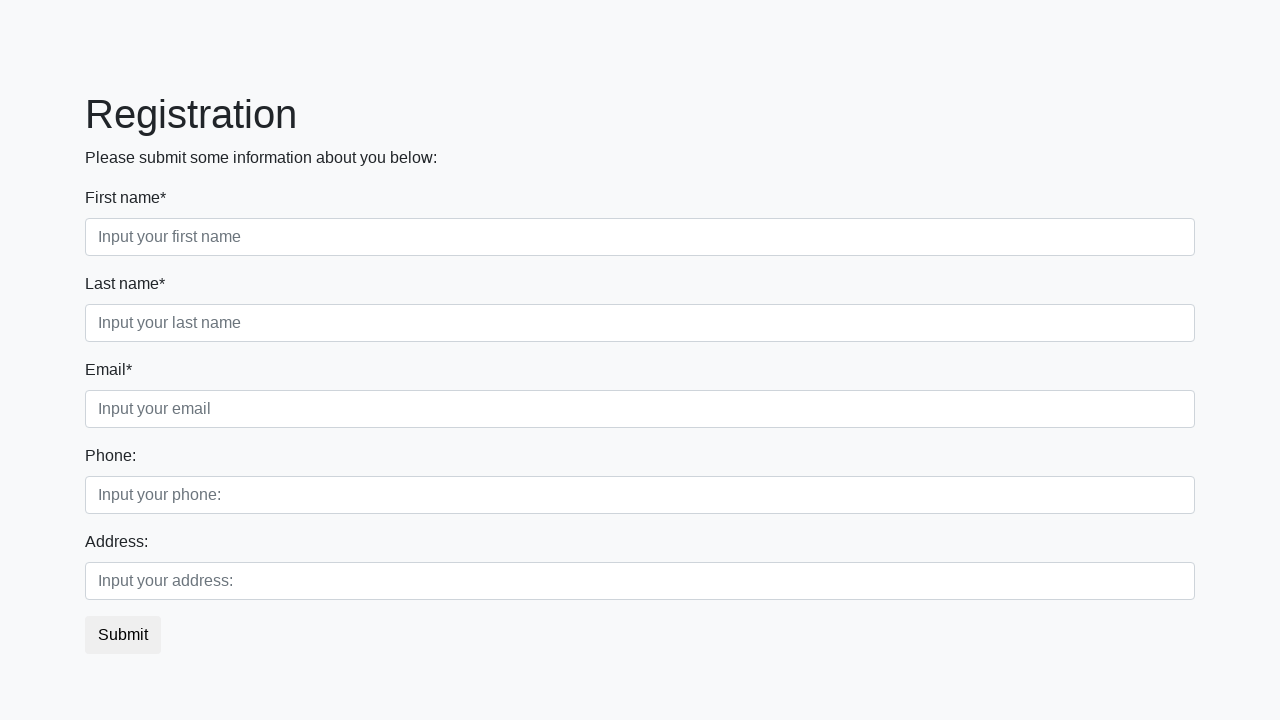

Filled first name field with 'John' on //input[@placeholder="Input your first name"]
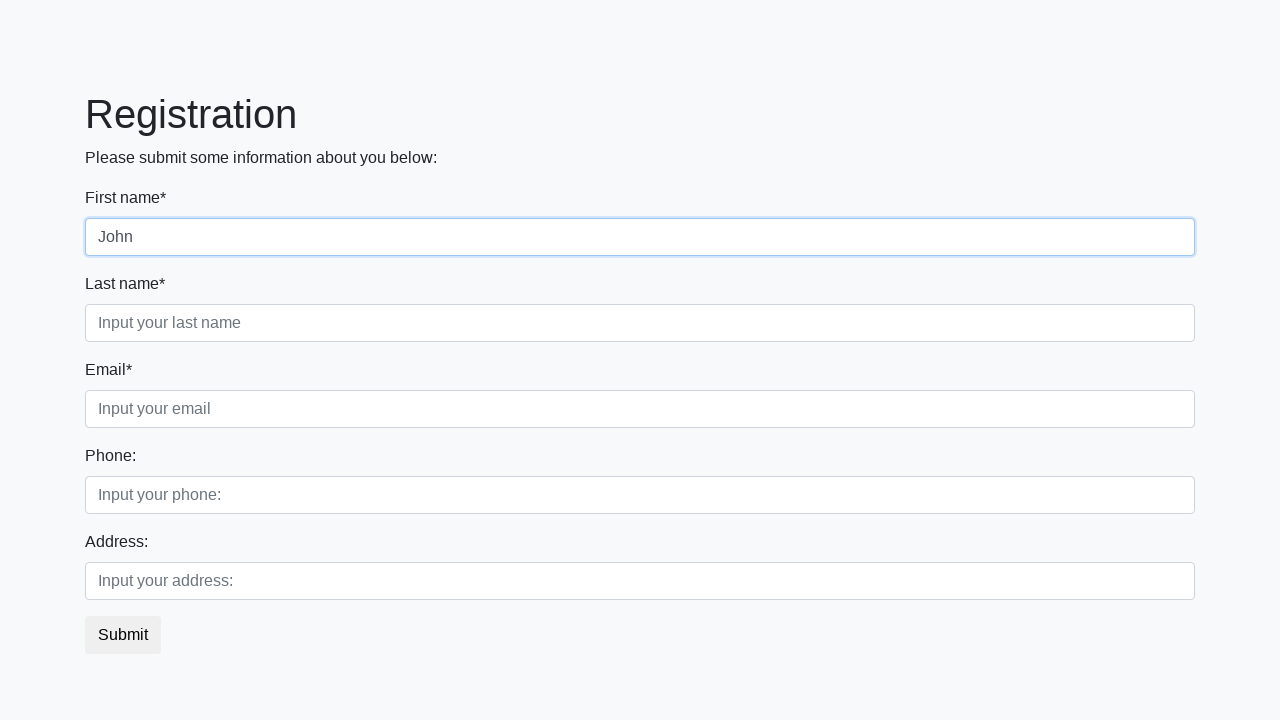

Filled last name field with 'Smith' on //input[@placeholder="Input your last name"]
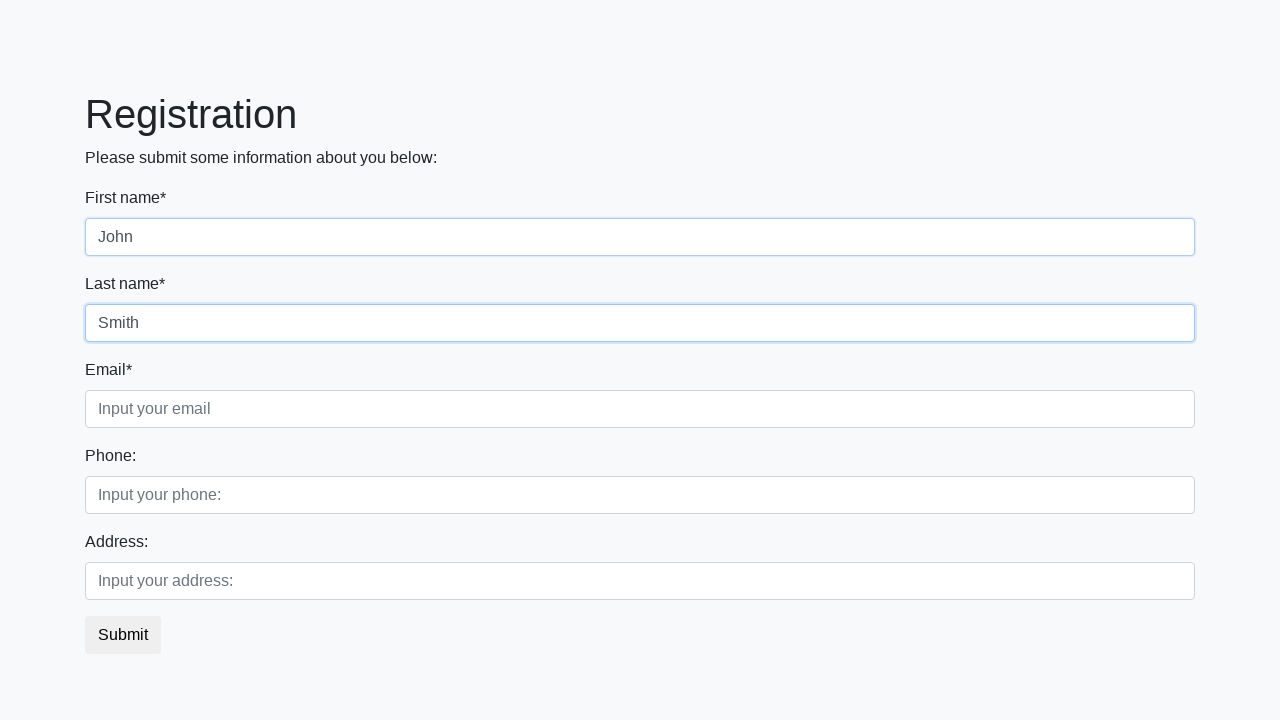

Filled email field with 'john.smith@example.com' on //input[@placeholder="Input your email"]
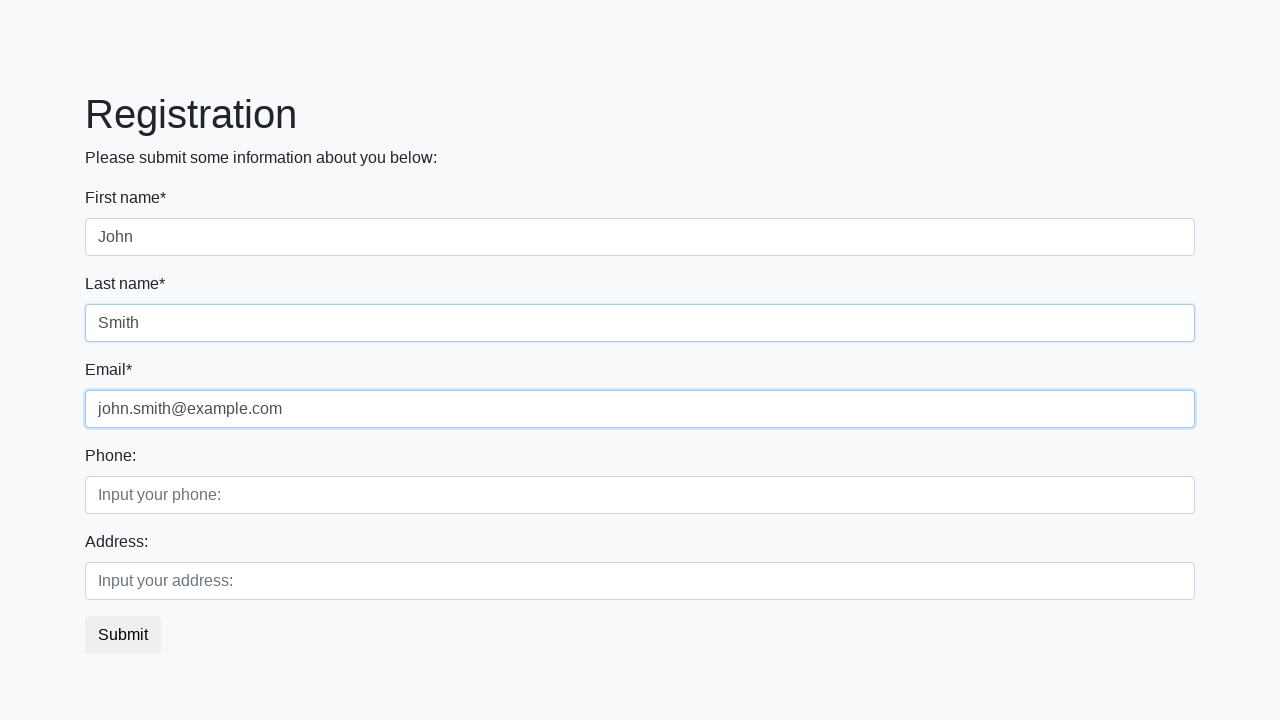

Clicked submit button to register at (123, 635) on button.btn
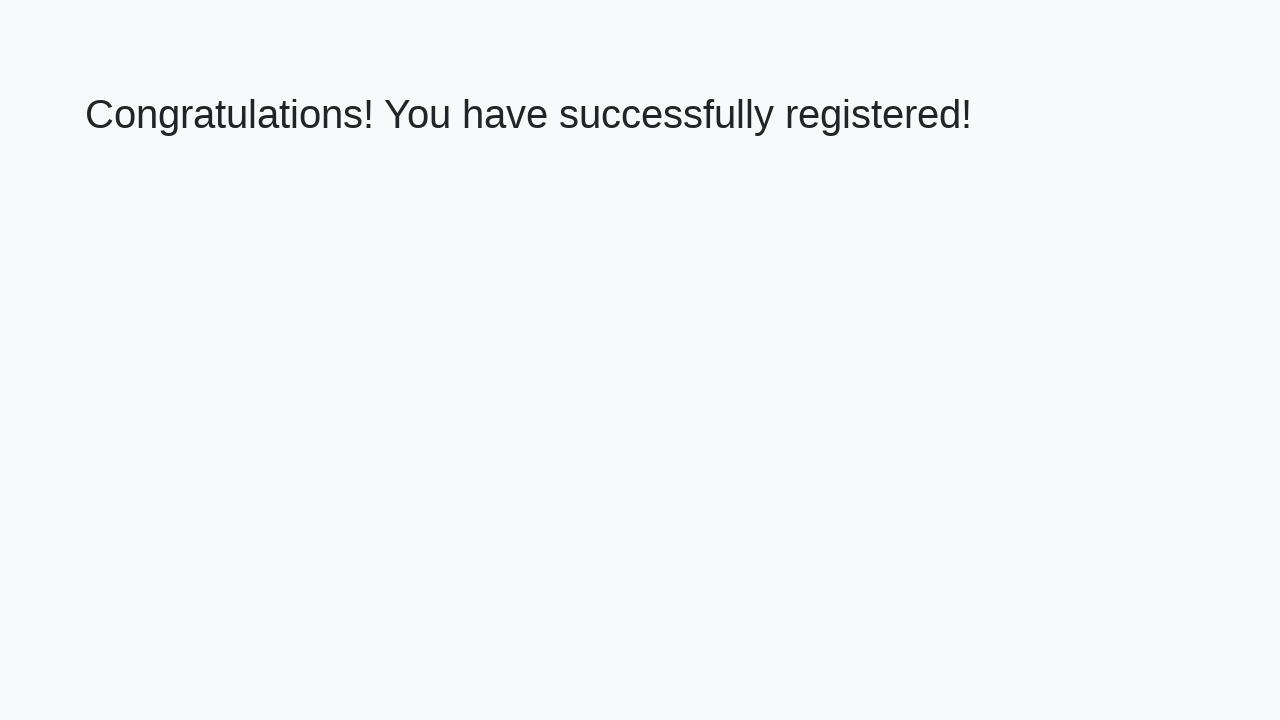

Success message appeared on page
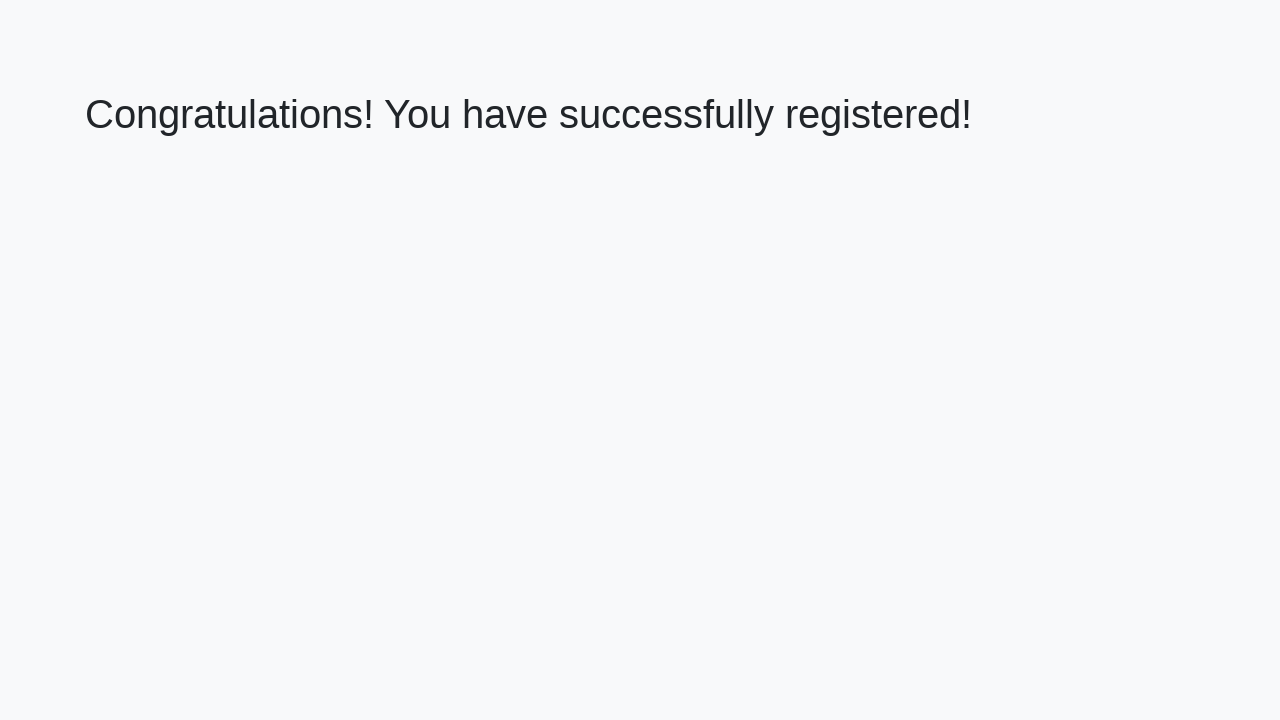

Retrieved welcome message text
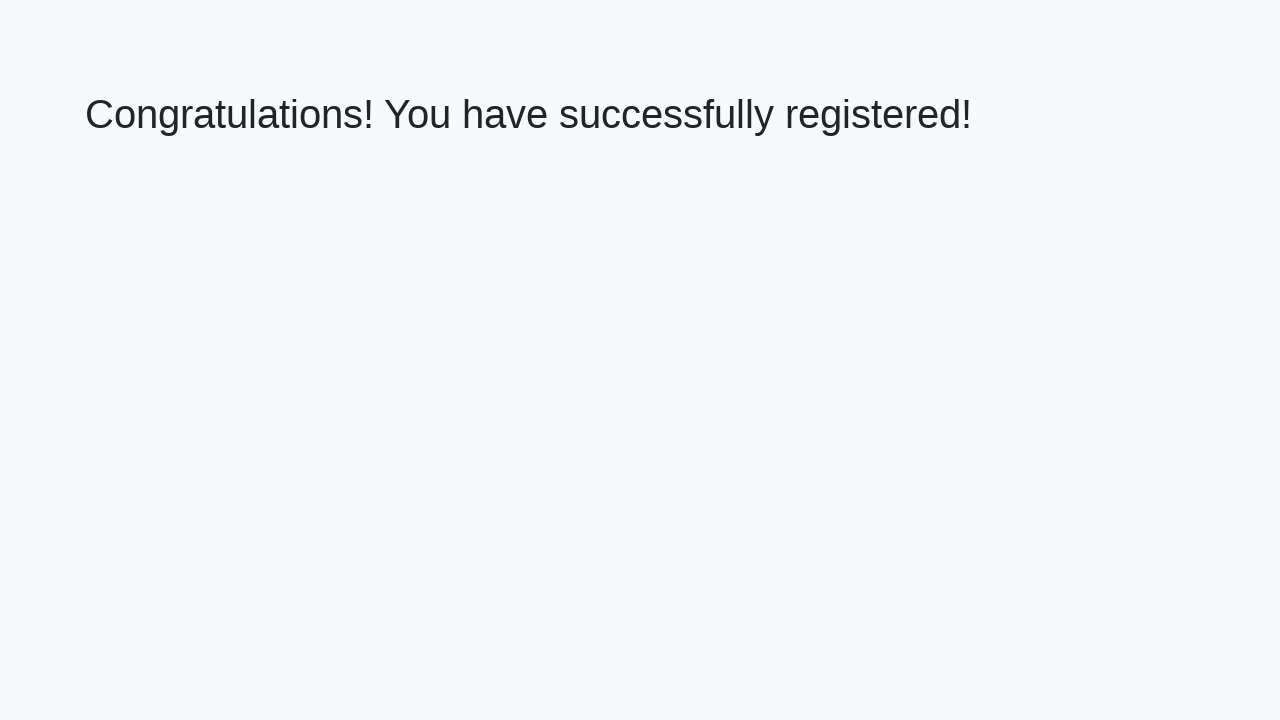

Verified registration success message
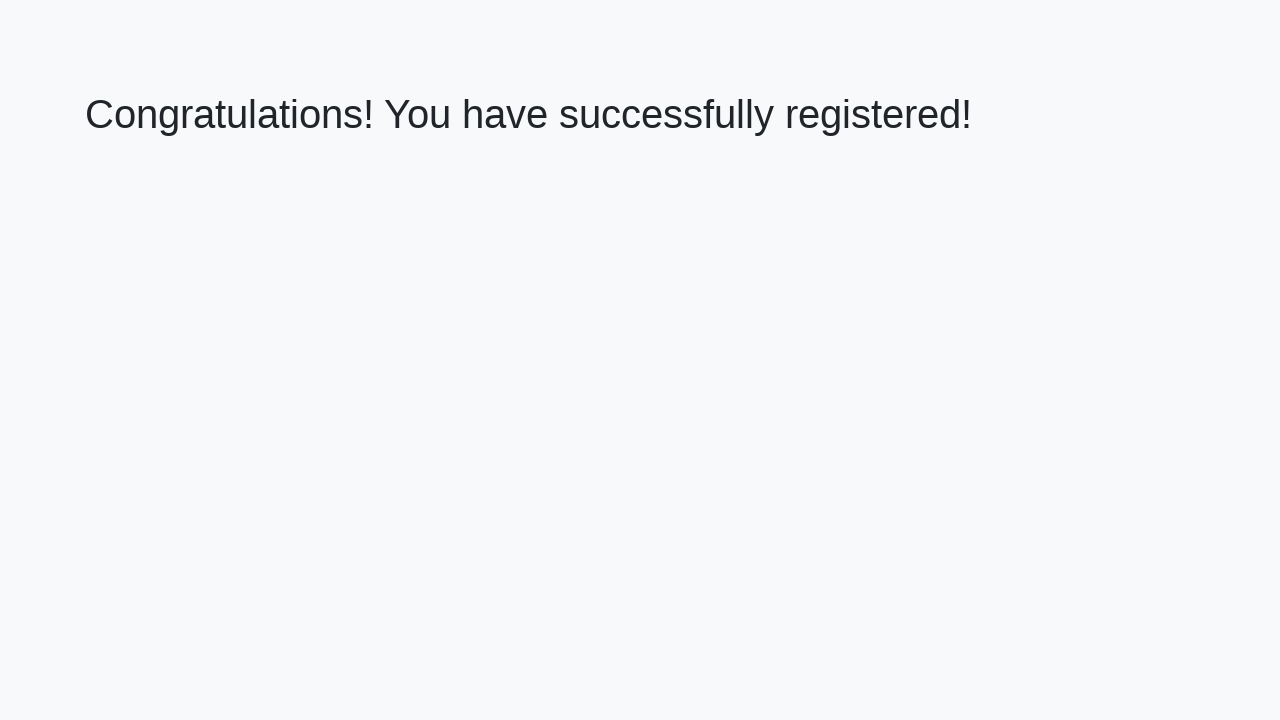

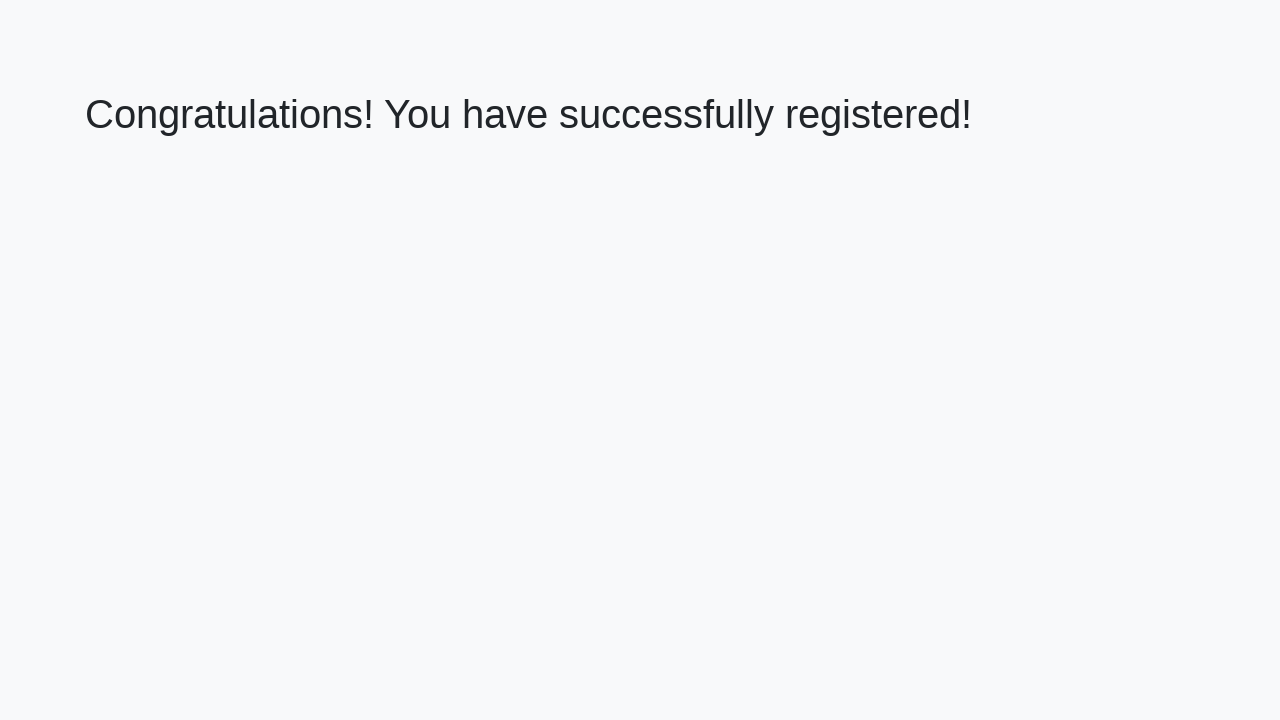